Searches for a product, adds it to cart, views cart, and verifies the exact product name matches

Starting URL: https://automationexercise.com/products

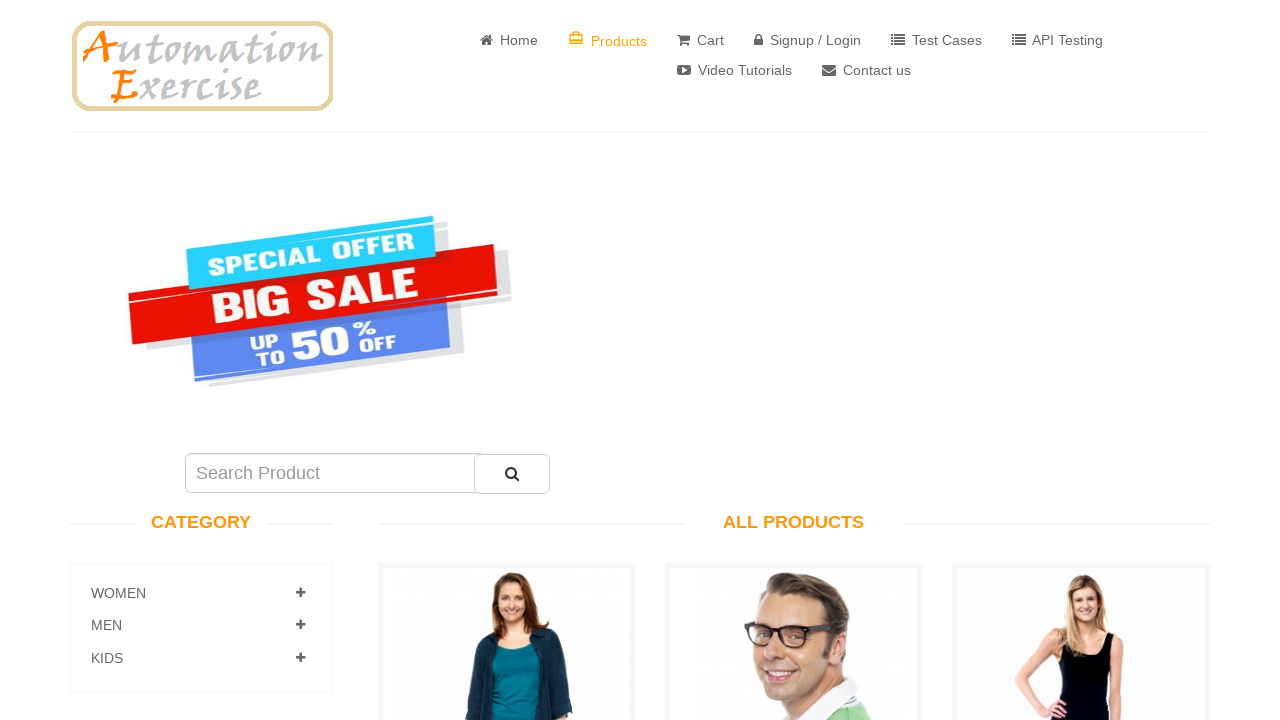

Filled search field with 'Pure Cotton V-Neck T-Shirt' on #search_product
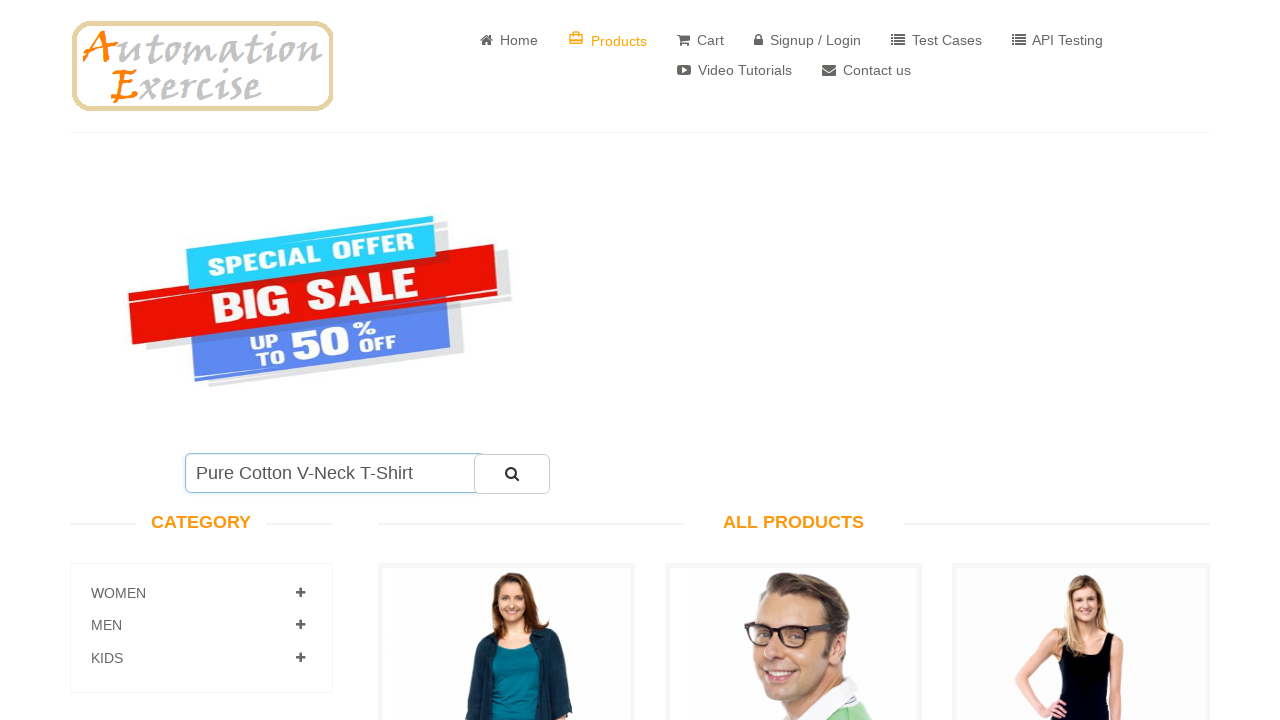

Clicked submit search button at (512, 474) on #submit_search
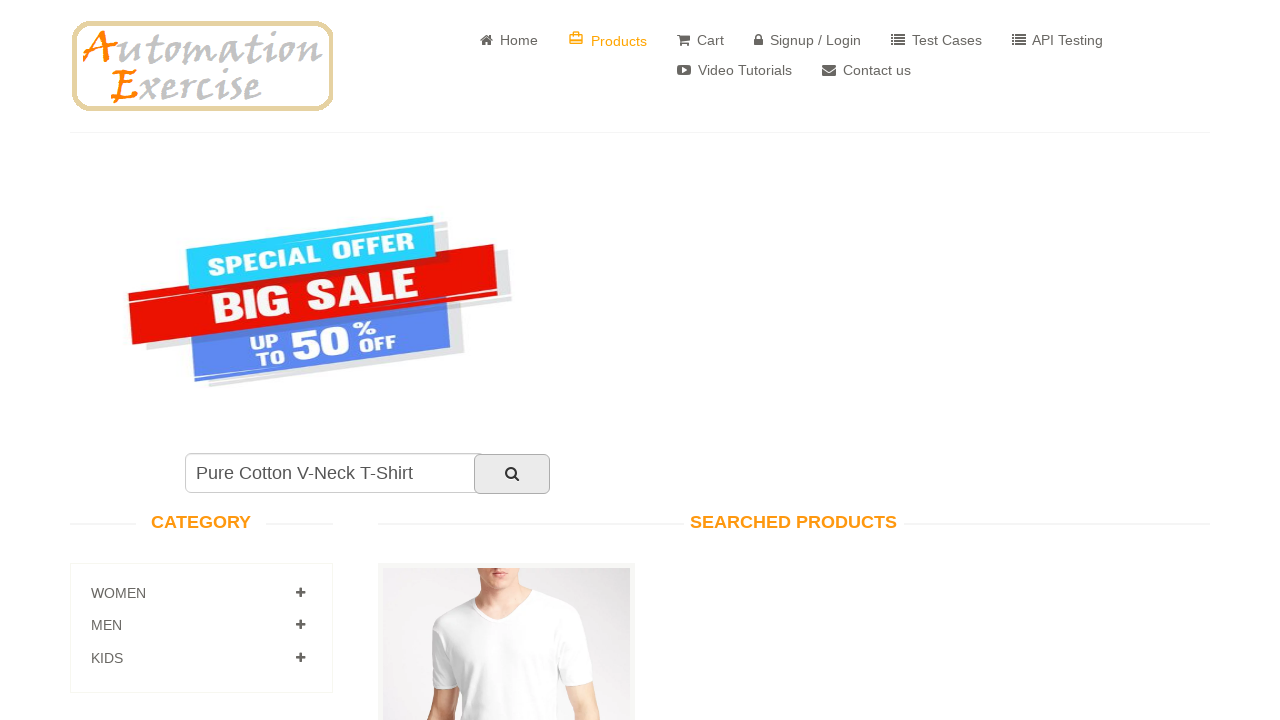

Search results loaded with target product
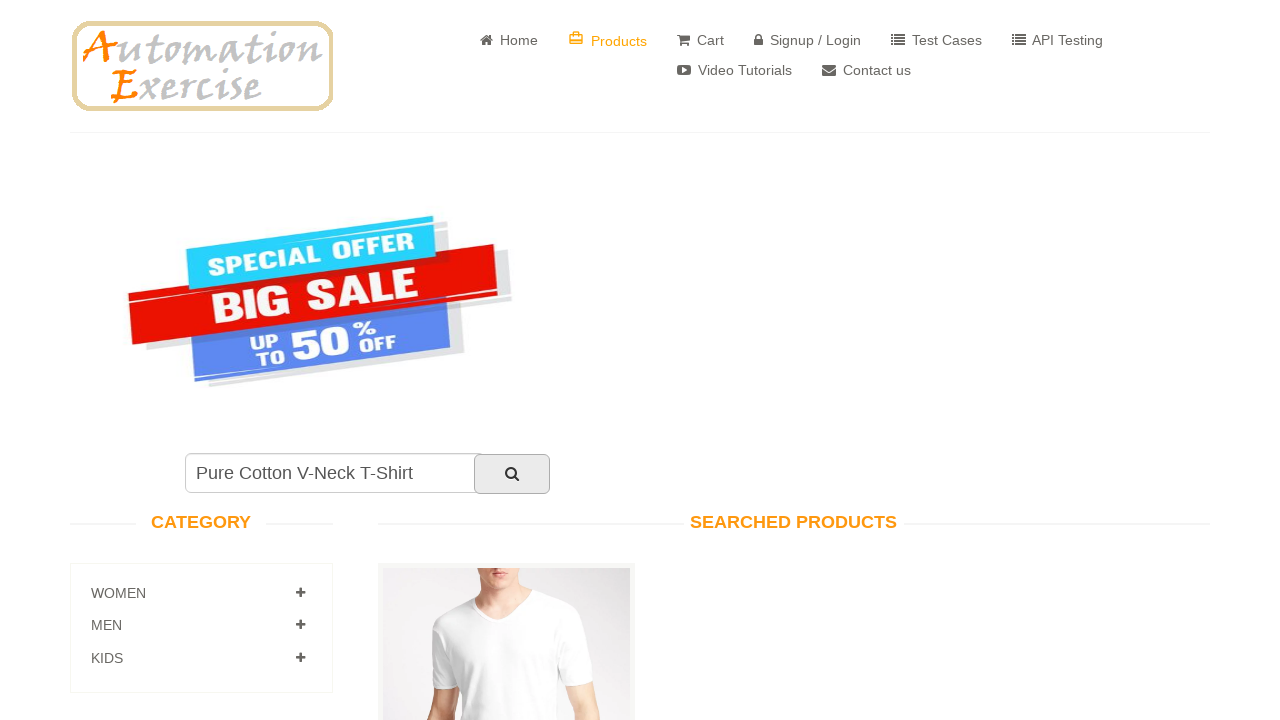

Located Add to Cart button for the product
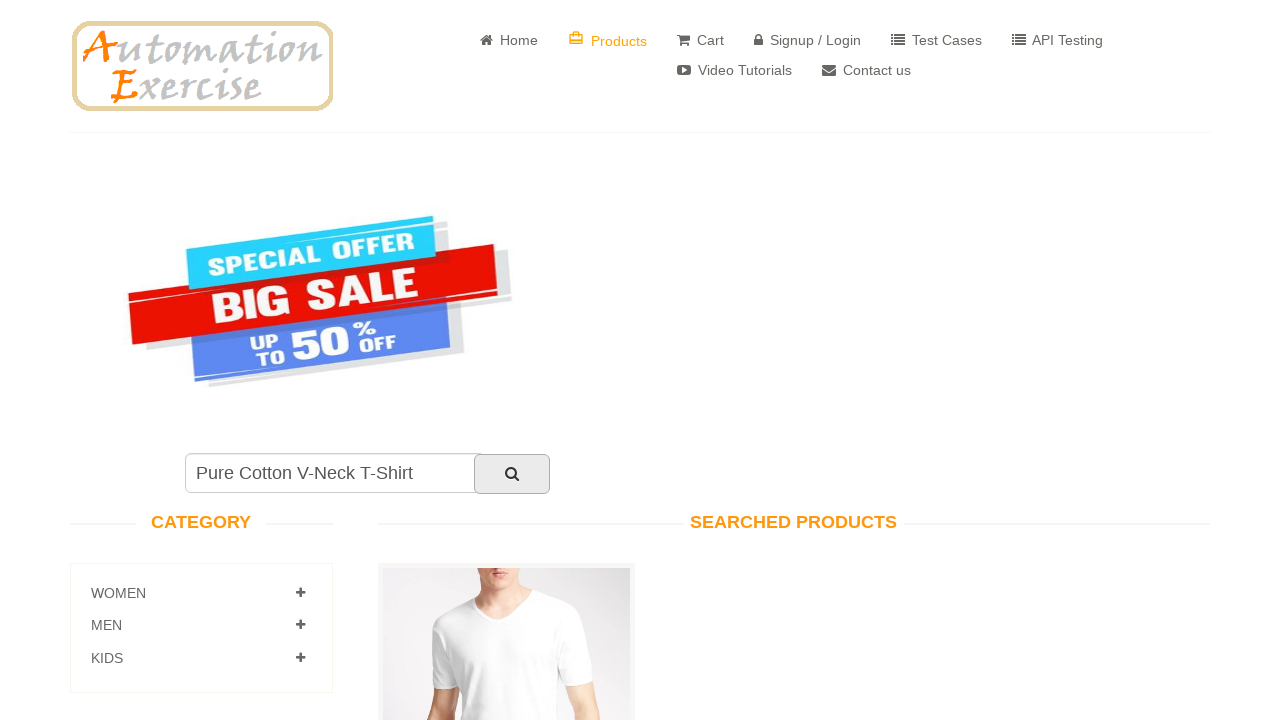

Clicked Add to Cart button
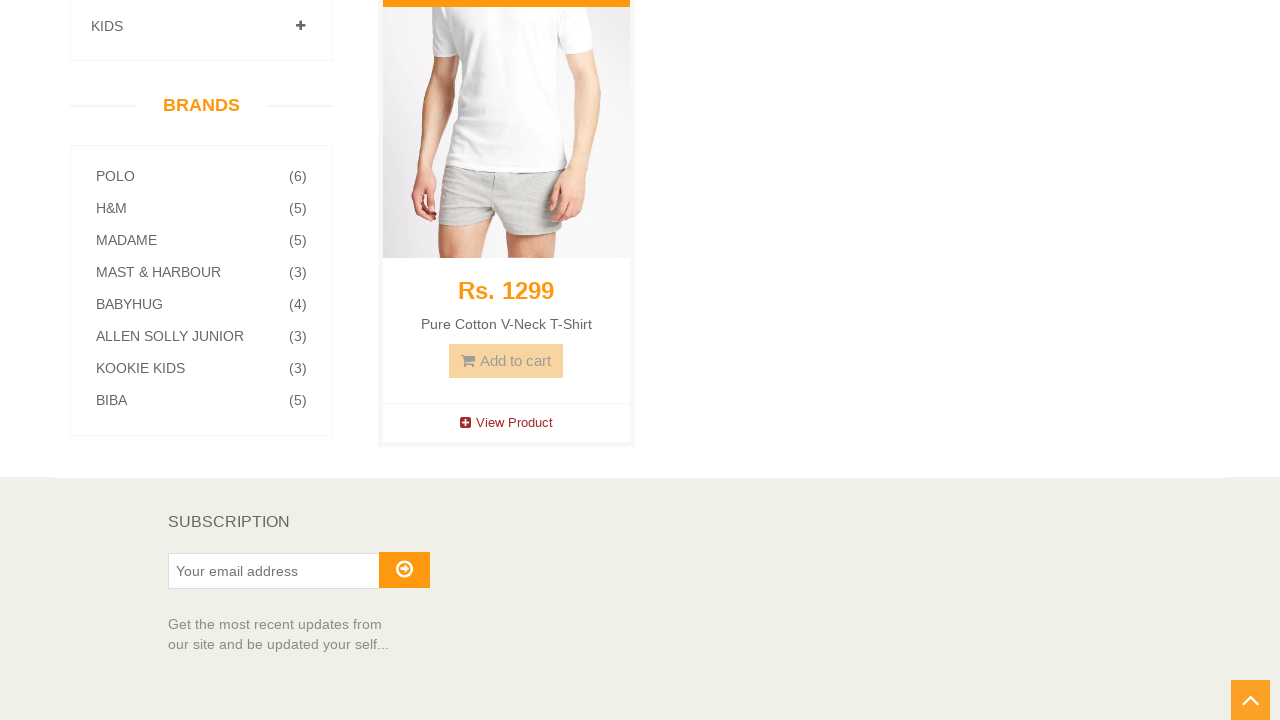

Add to Cart confirmation modal appeared
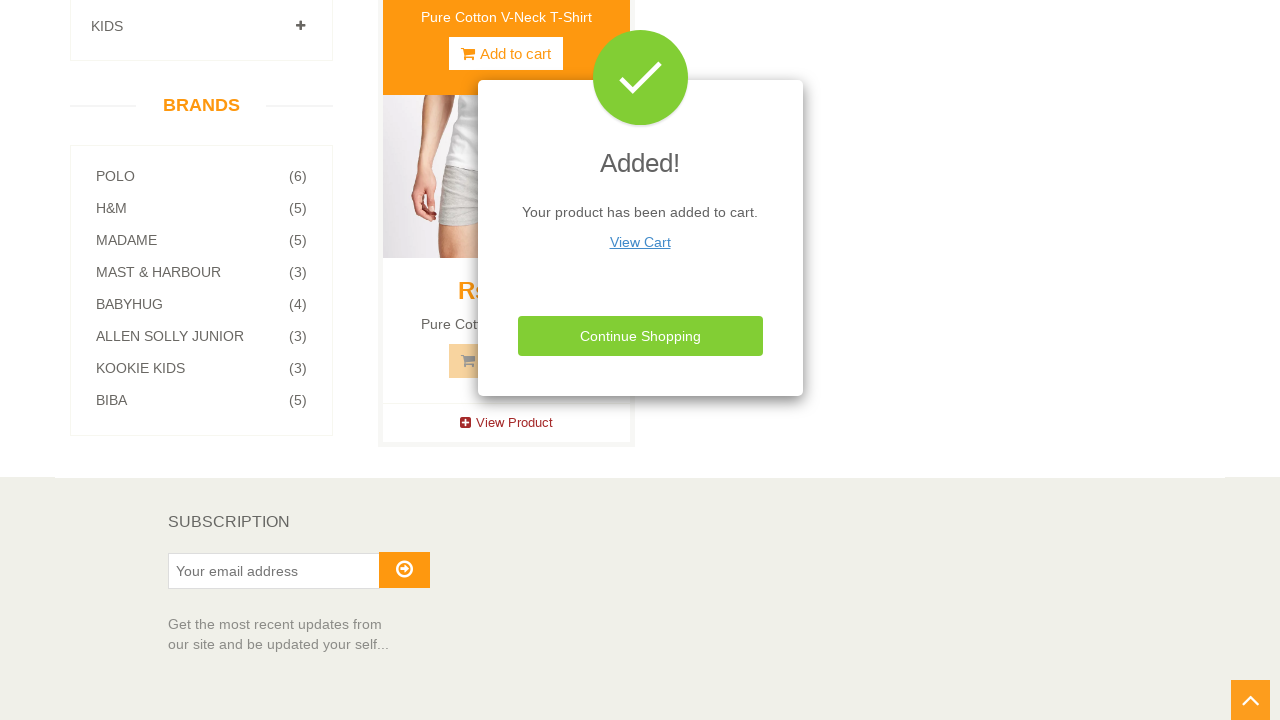

Clicked View Cart link in modal at (640, 242) on xpath=//u[normalize-space()='View Cart']
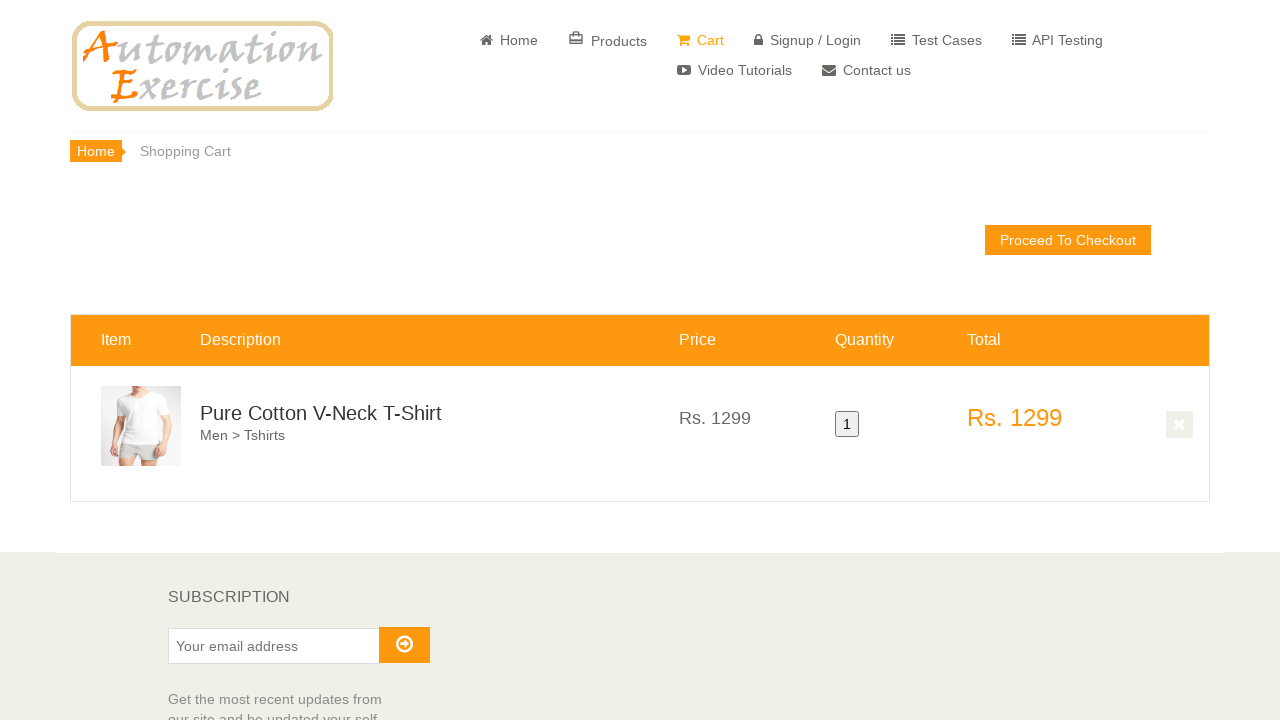

Cart page loaded with checkout button visible
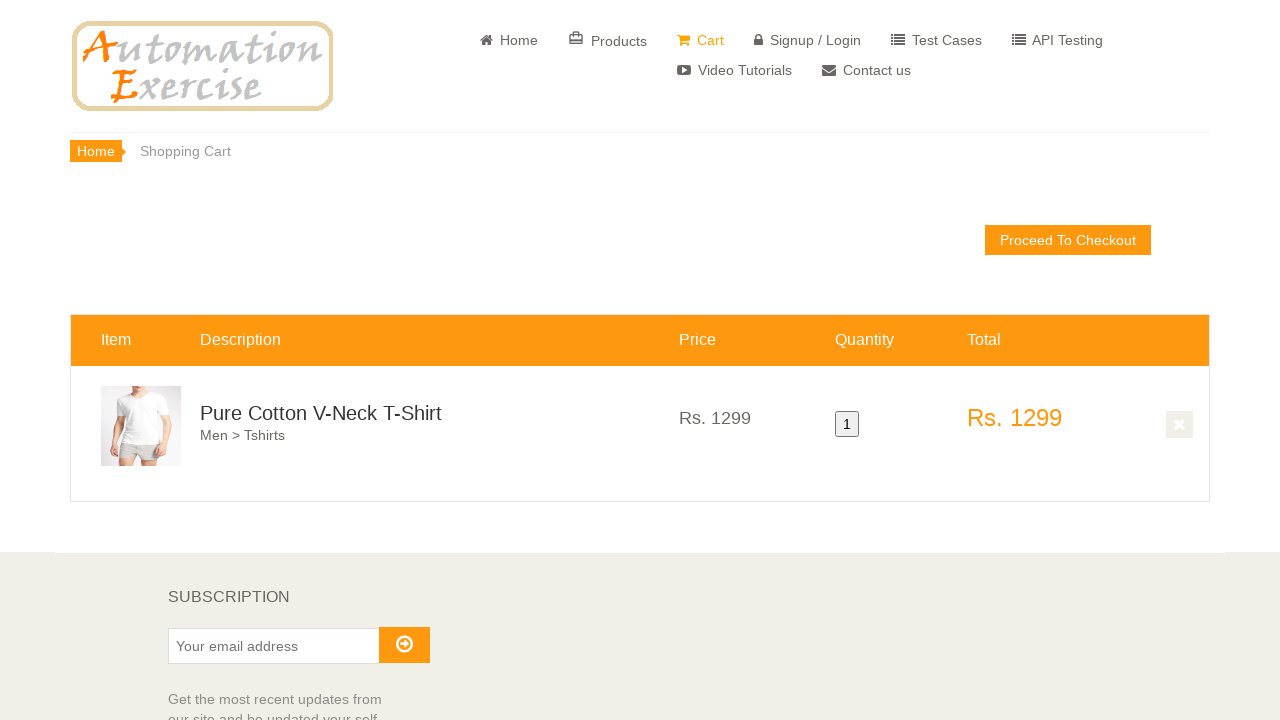

Retrieved product name from cart: Pure Cotton V-Neck T-Shirt
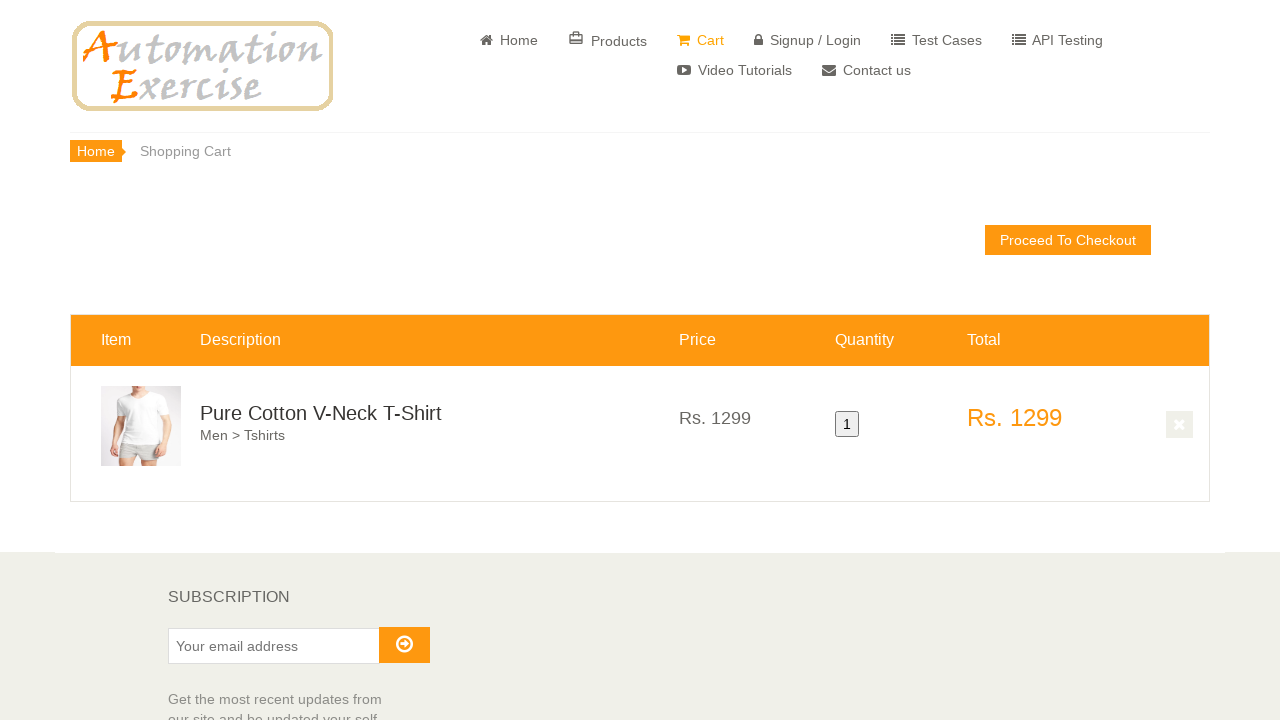

Verified that product name matches expected value 'Pure Cotton V-Neck T-Shirt'
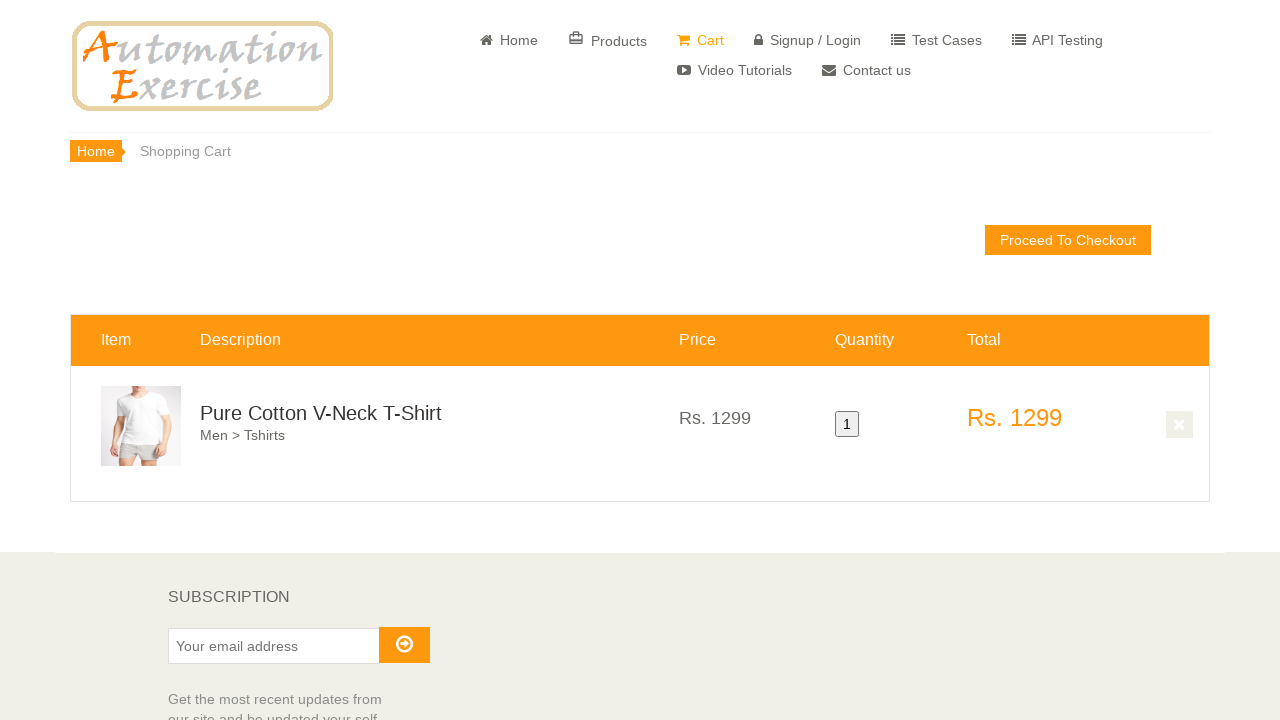

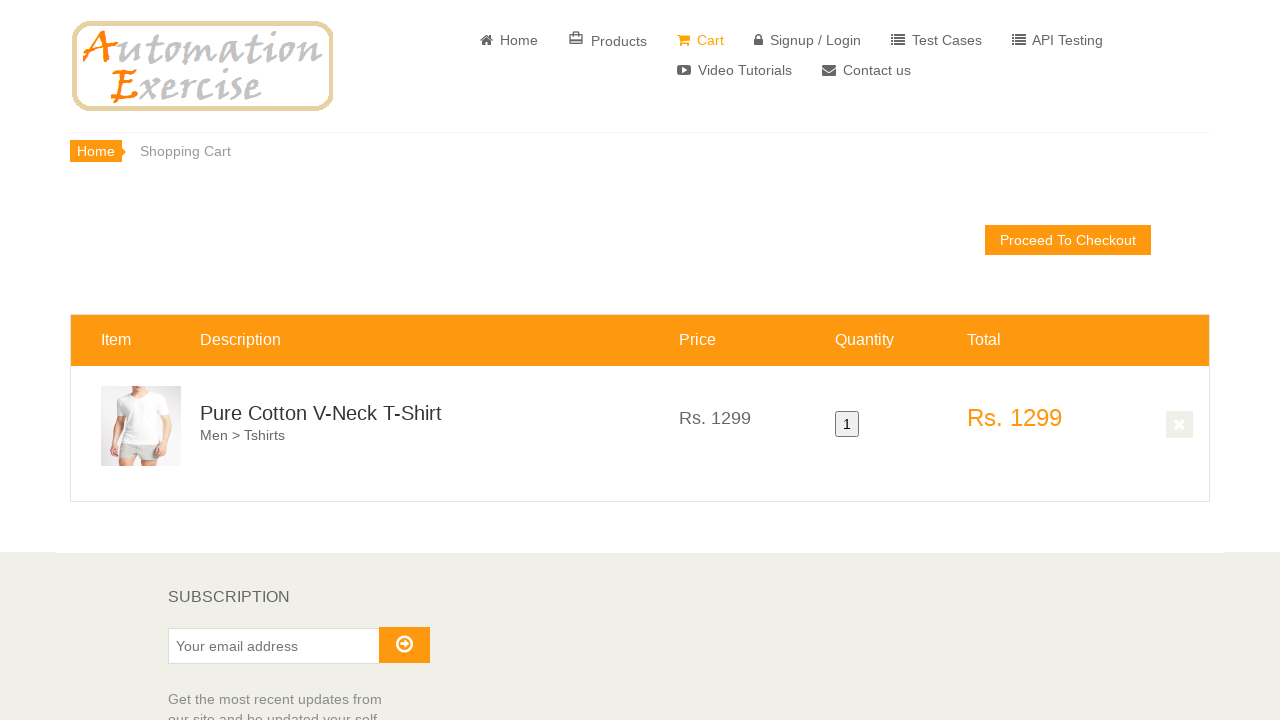